Tests that the login button on the CMS portal page is present and clickable by locating it by name attribute and clicking it.

Starting URL: https://portal.cms.gov/portal/

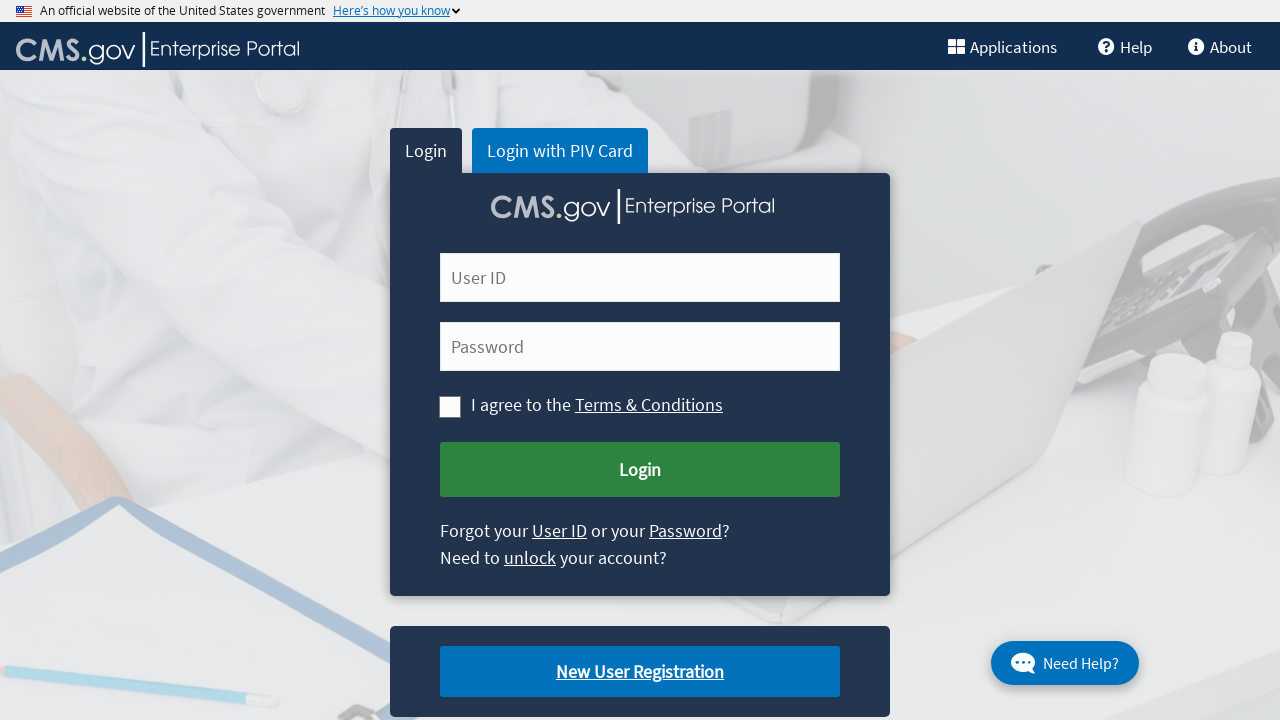

Clicked the login button located by name attribute 'Submit Login' at (640, 470) on [name='Submit Login']
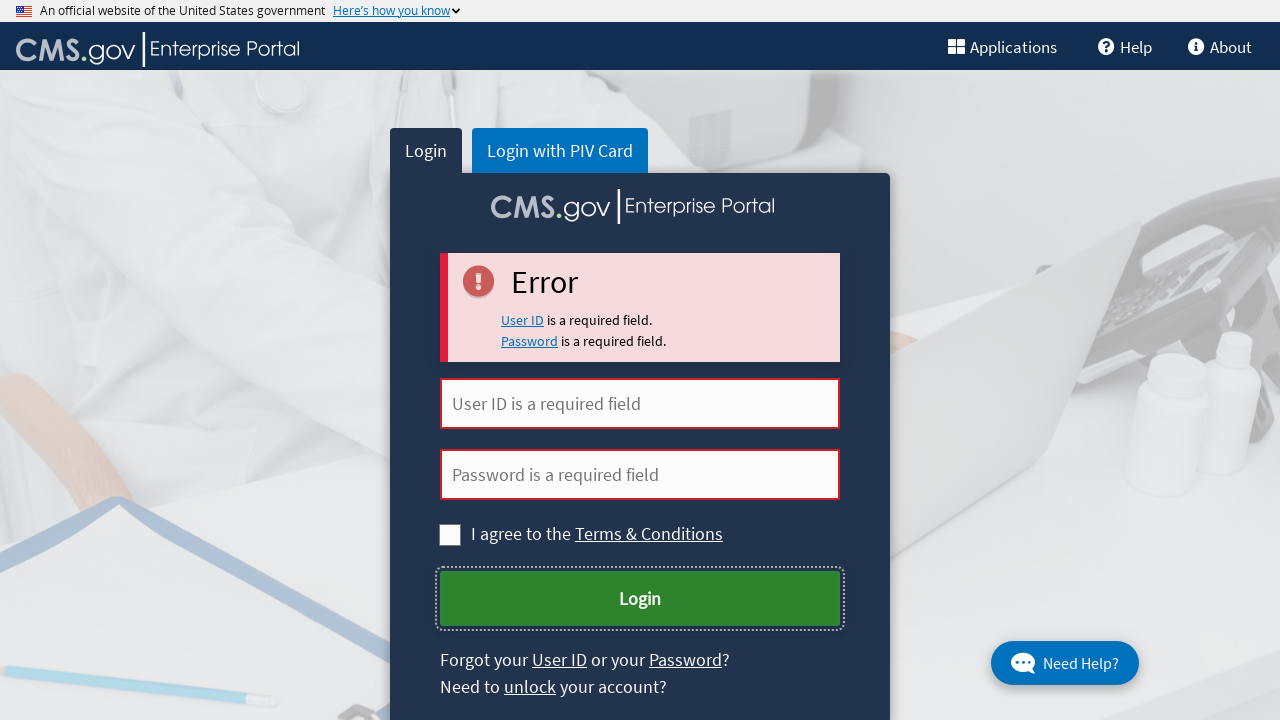

Waited 2 seconds to observe the login button action result
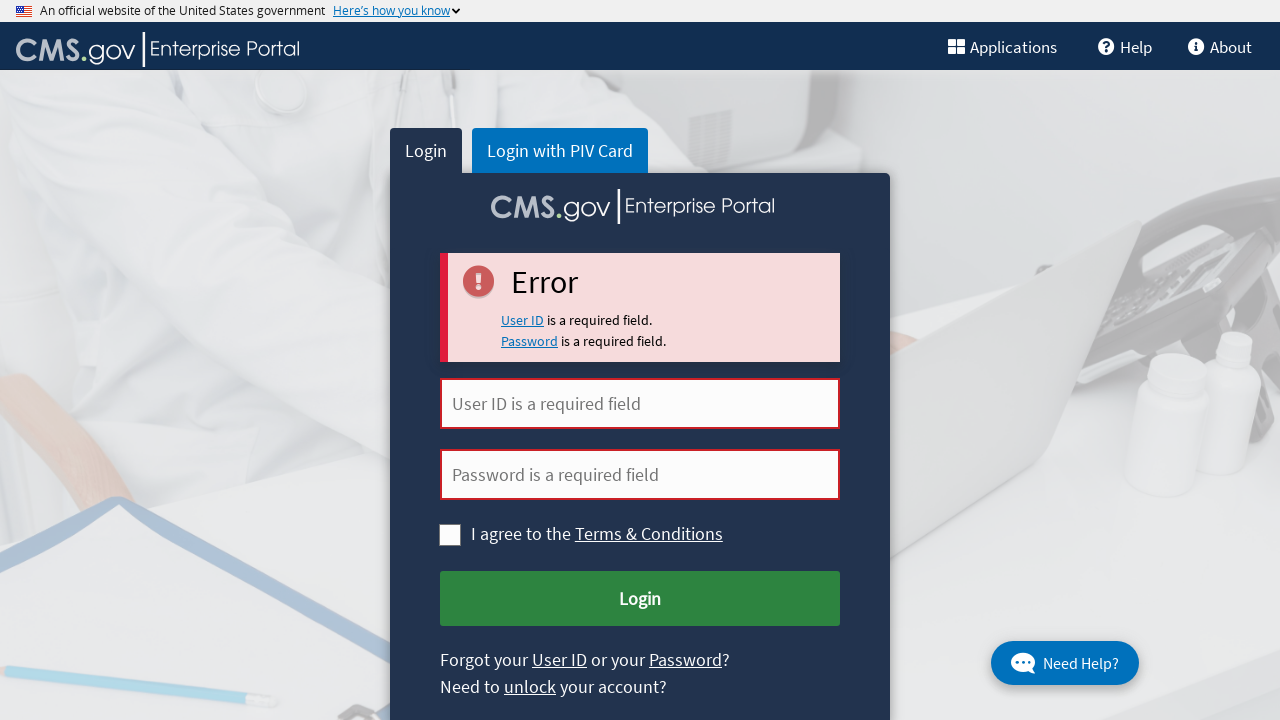

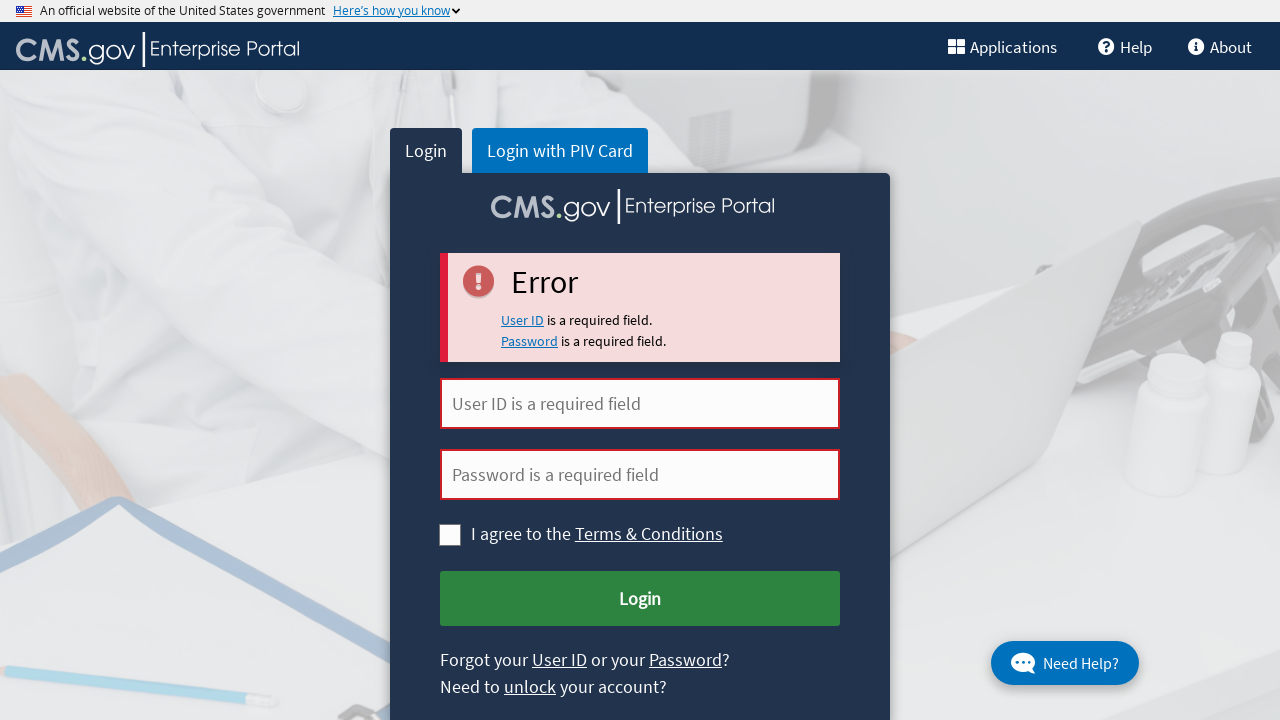